Tests dynamic control interaction by finding a checkbox element and toggling its selection state

Starting URL: https://v1.training-support.net/selenium/dynamic-controls

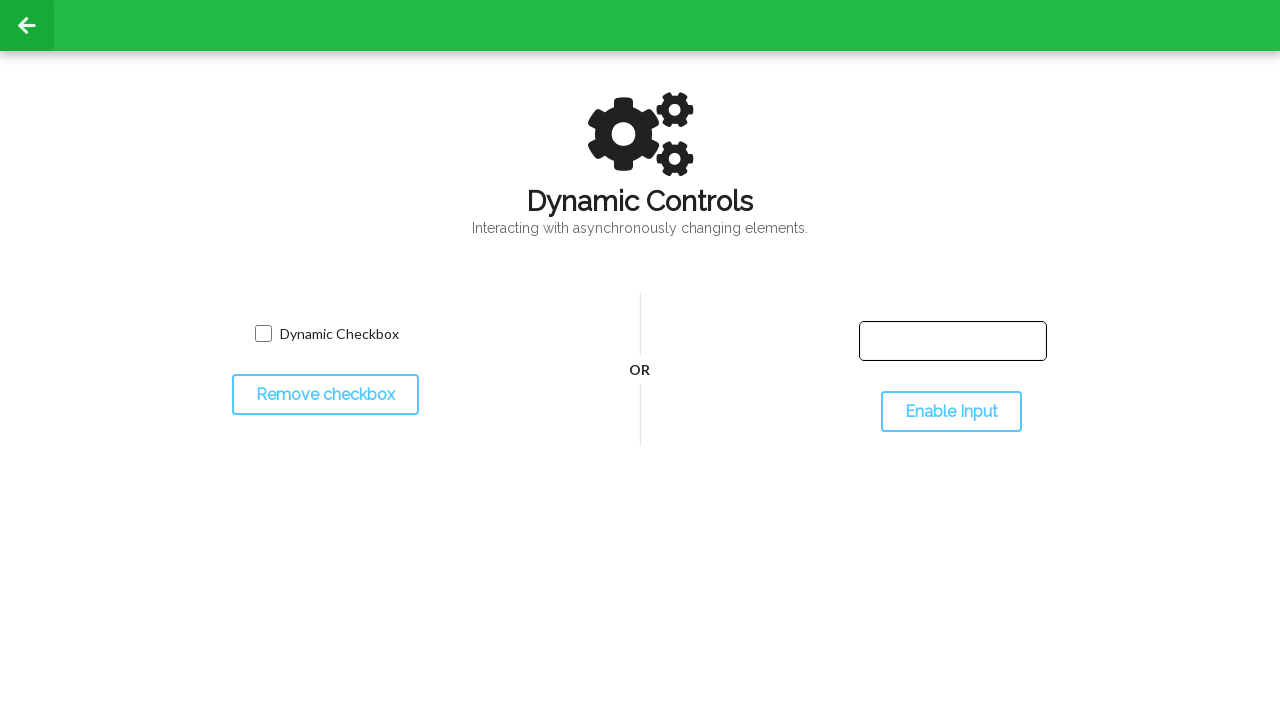

Located checkbox element with class 'willDisappear'
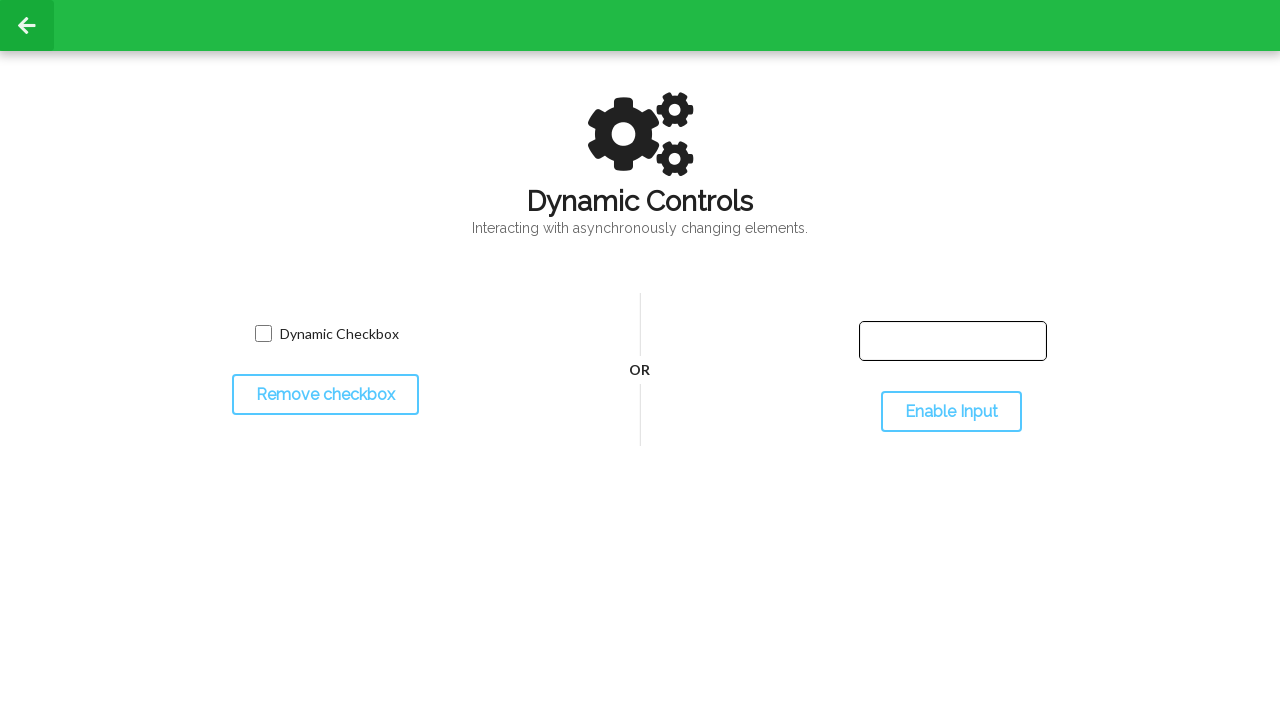

Checked initial checkbox selection state
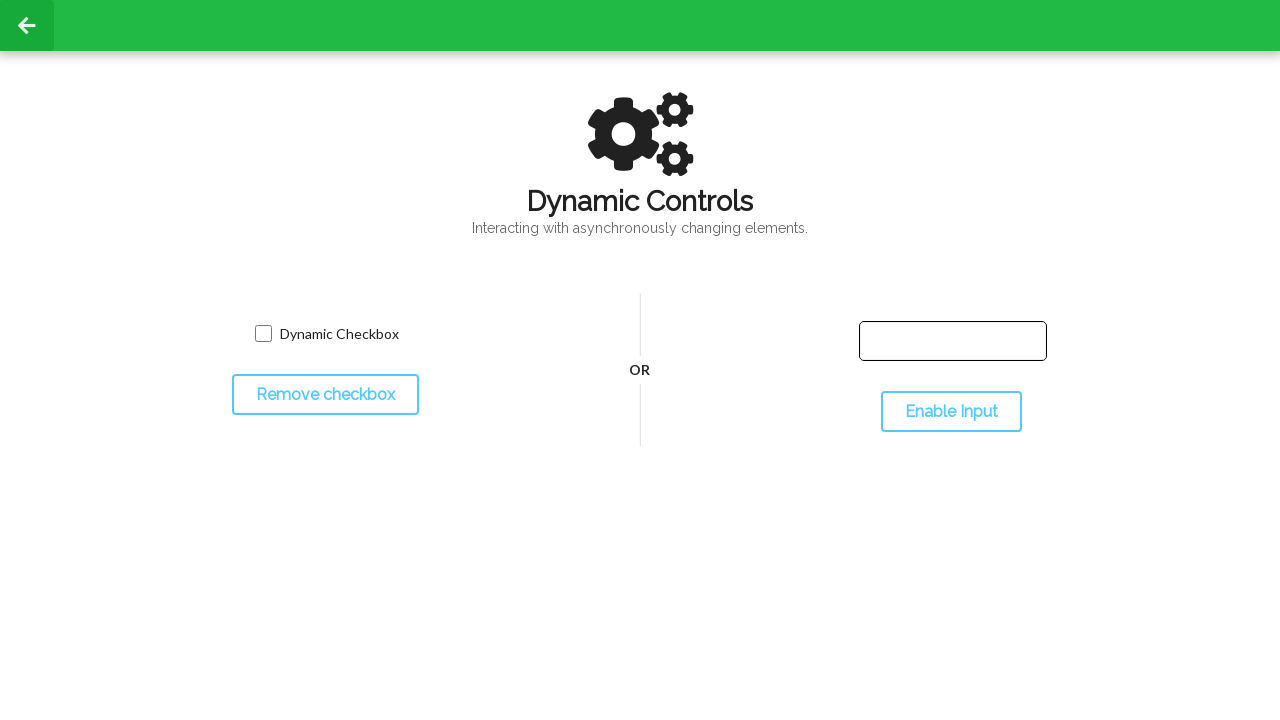

Clicked checkbox to toggle its selection state at (263, 334) on xpath=//input[@class='willDisappear']
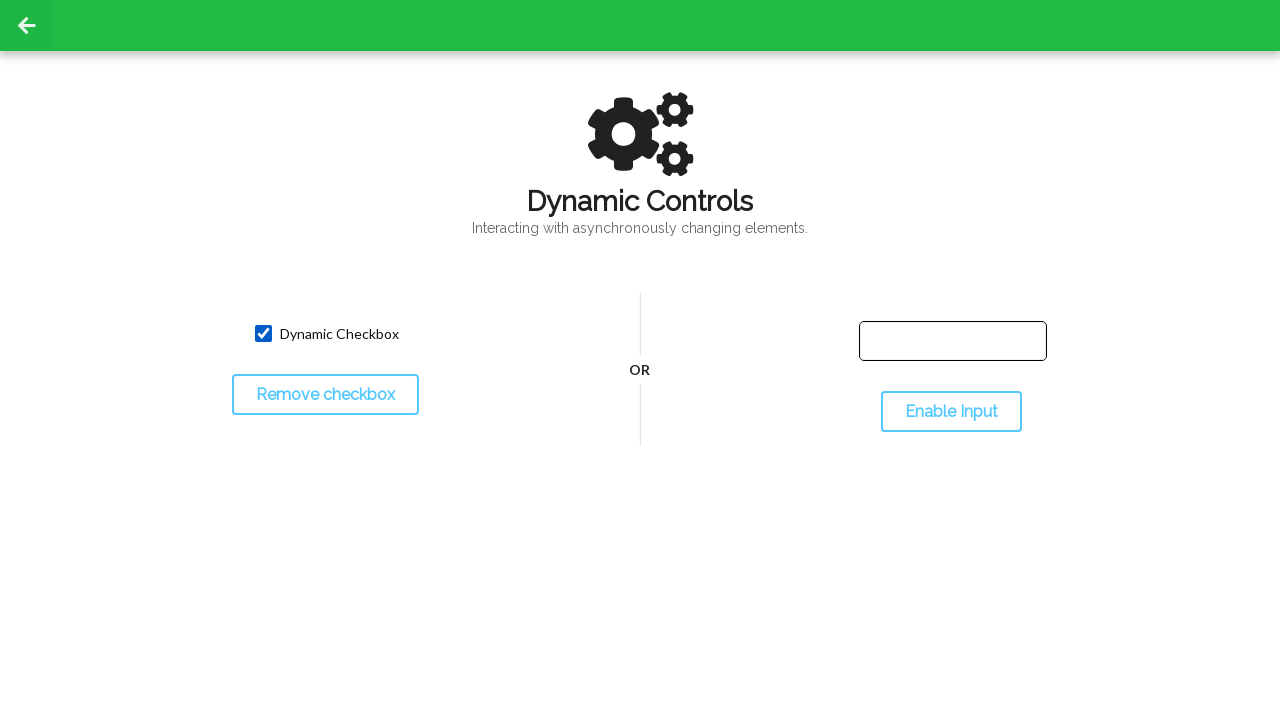

Verified checkbox selection state after toggling
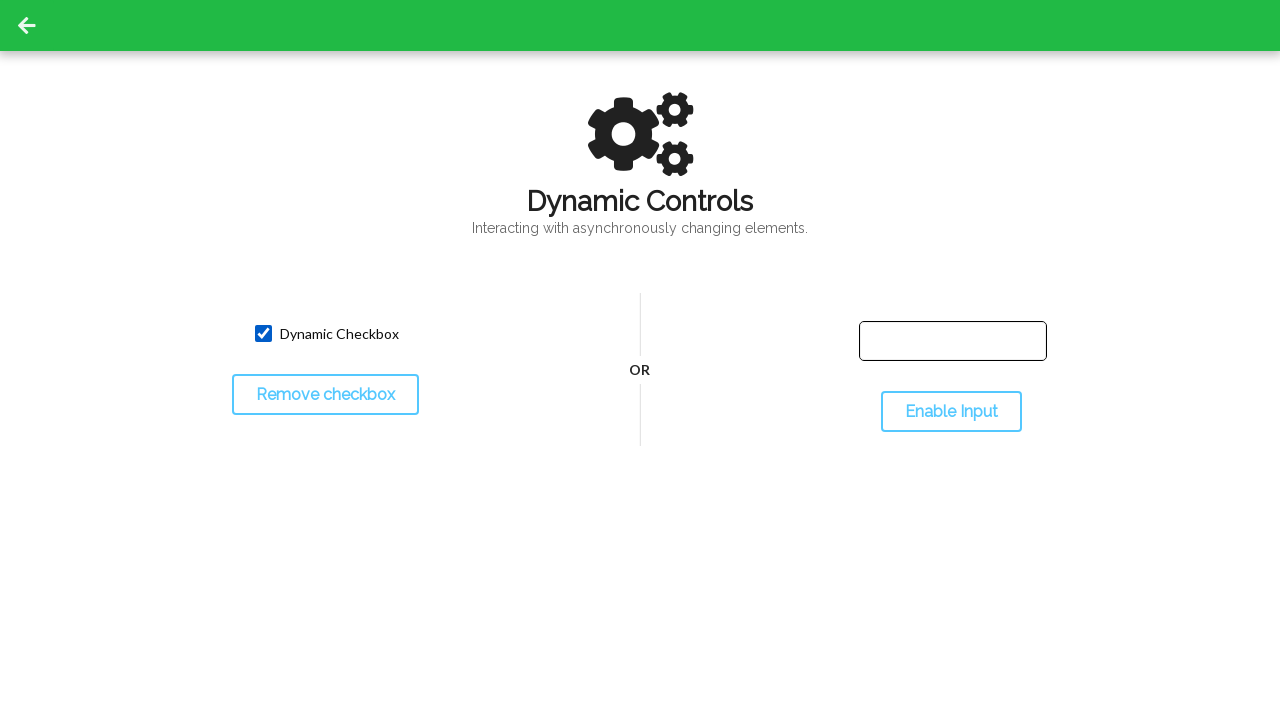

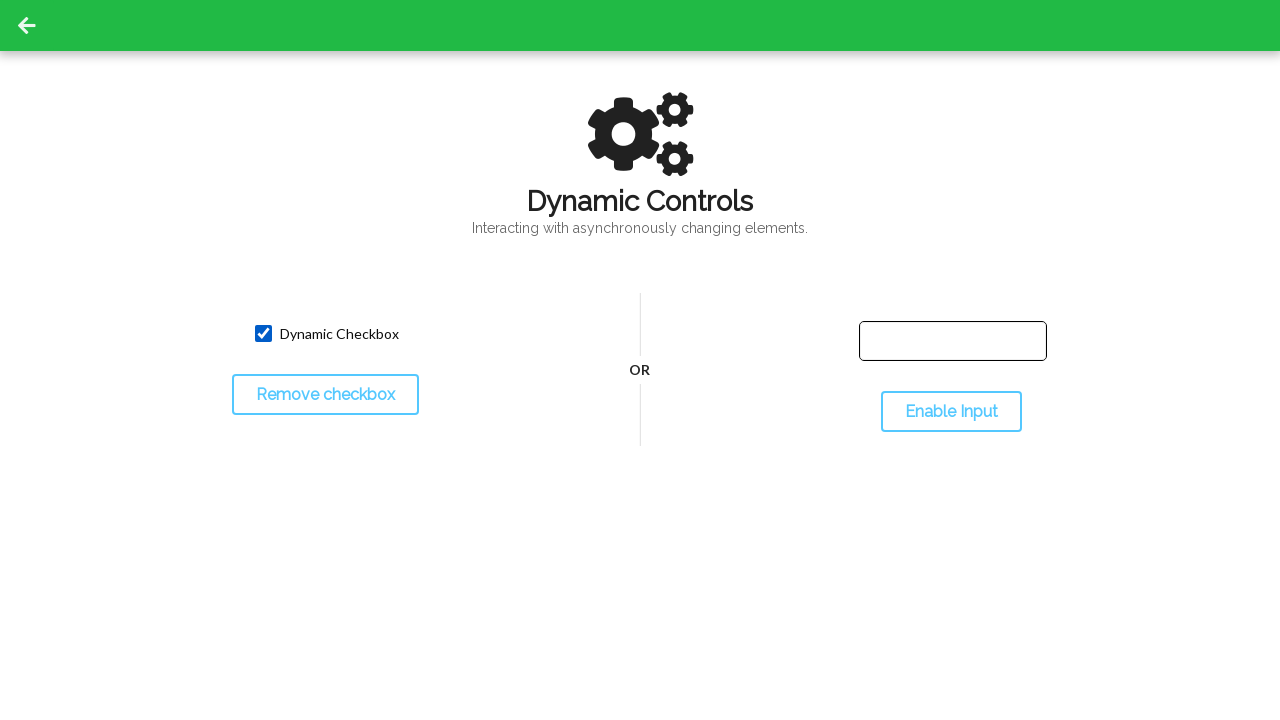